Tests broken links and images page by locating image elements, validating if an image is properly loaded using JavaScript execution, and locating link elements to verify they exist on the page.

Starting URL: https://demoqa.com/broken

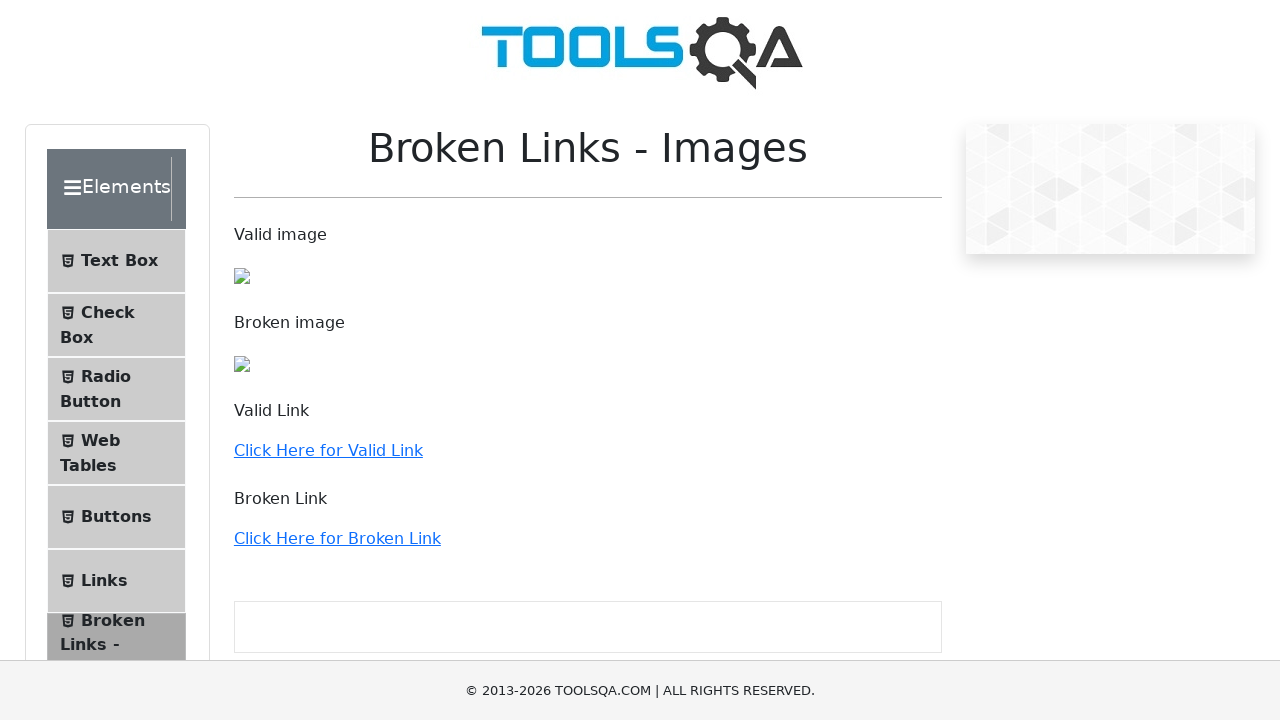

Waited 1 second for page to load
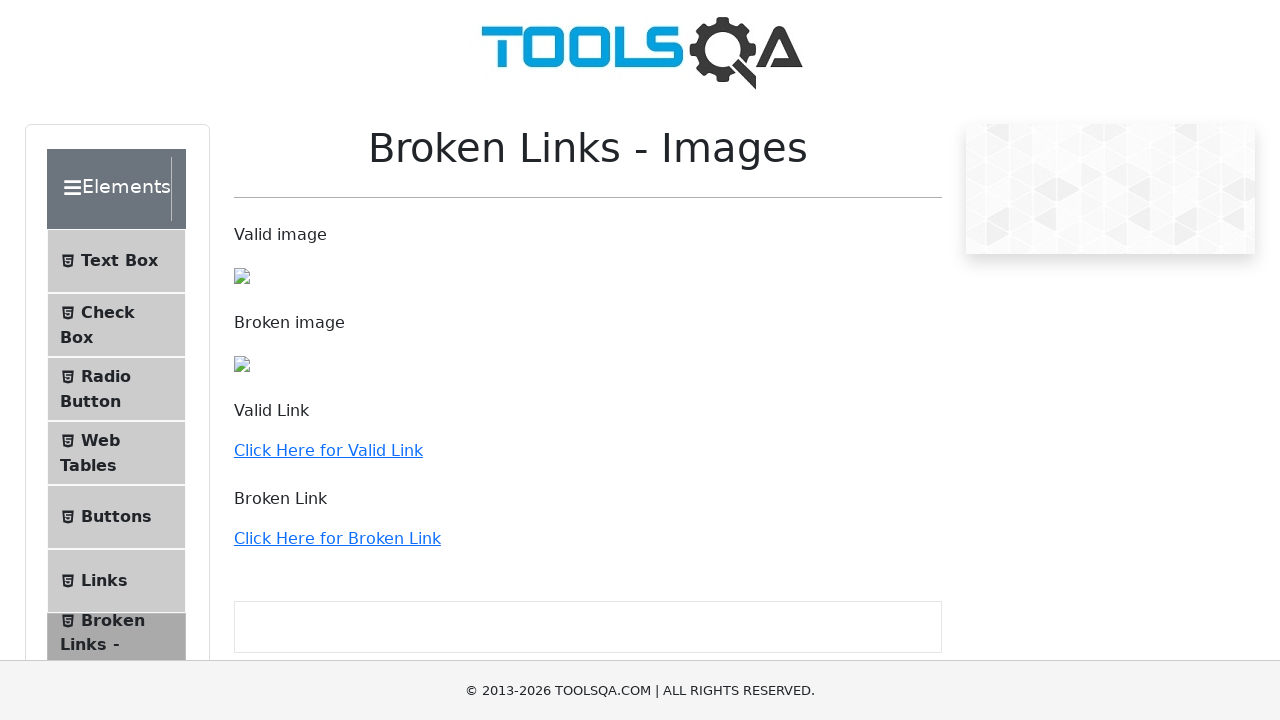

Located all image elements on the page
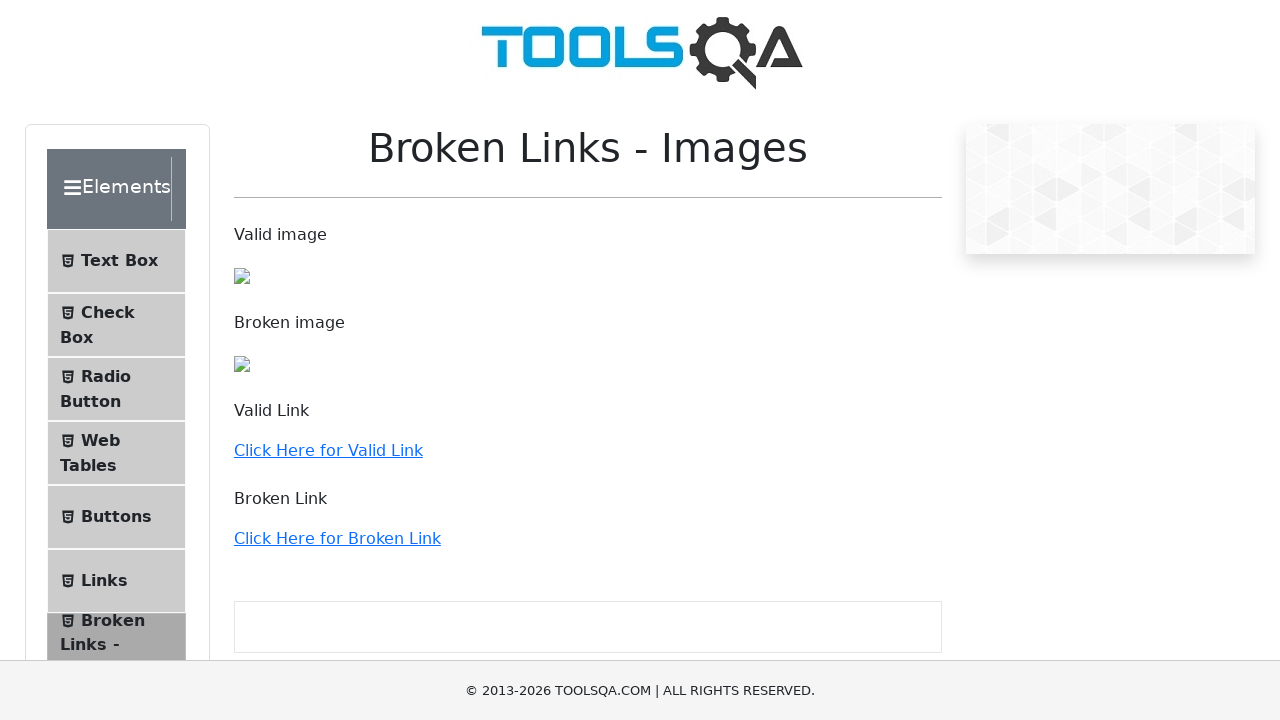

Selected the third image element (index 2)
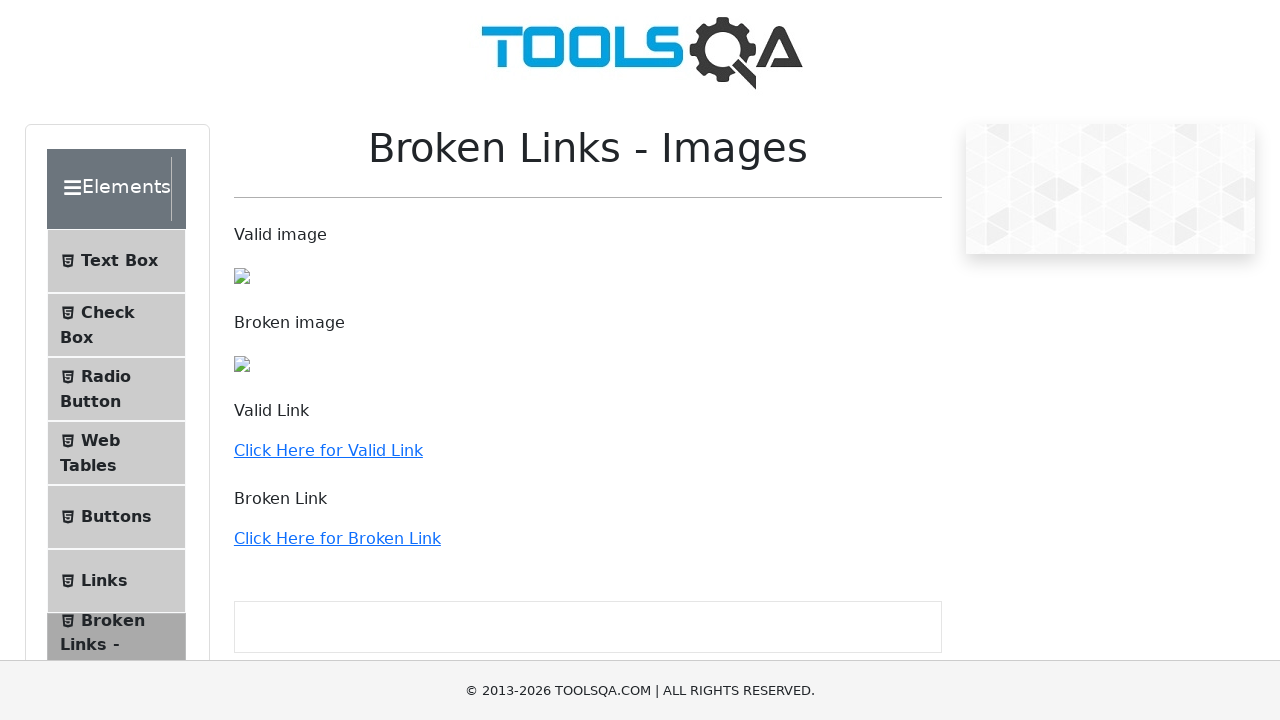

Validated third image - is loaded: False
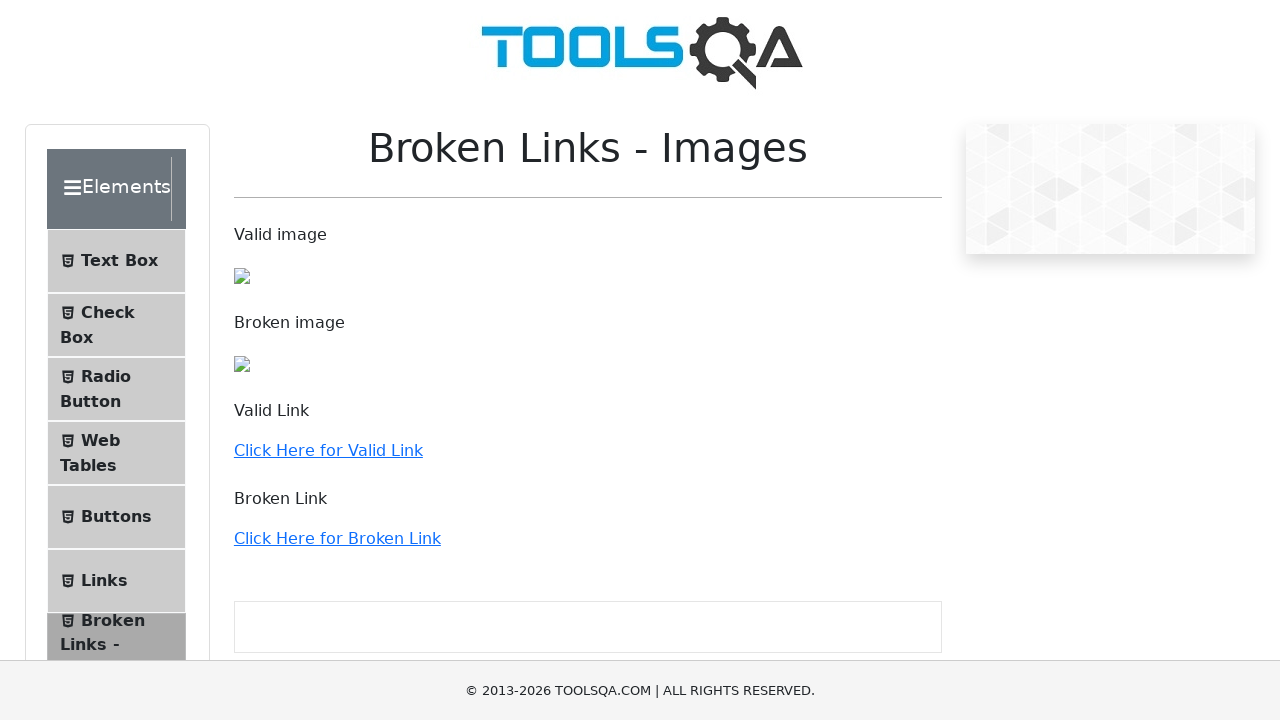

Located the valid link element
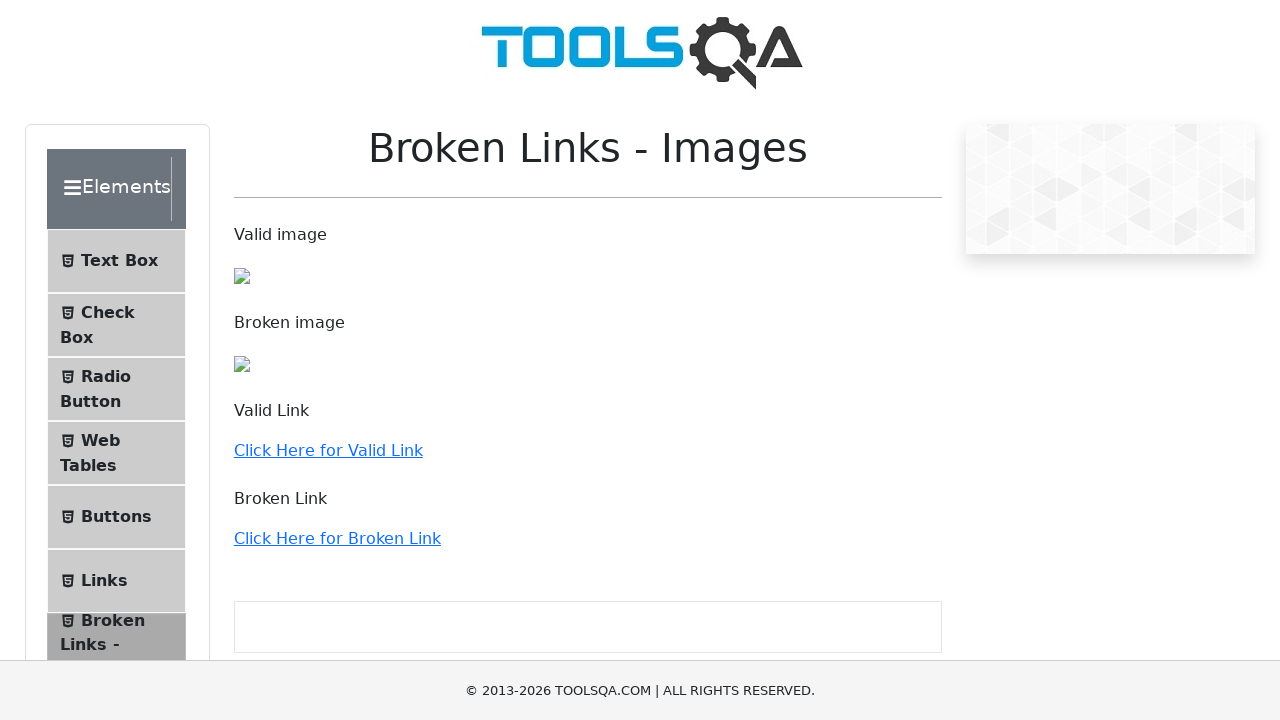

Valid link element is ready
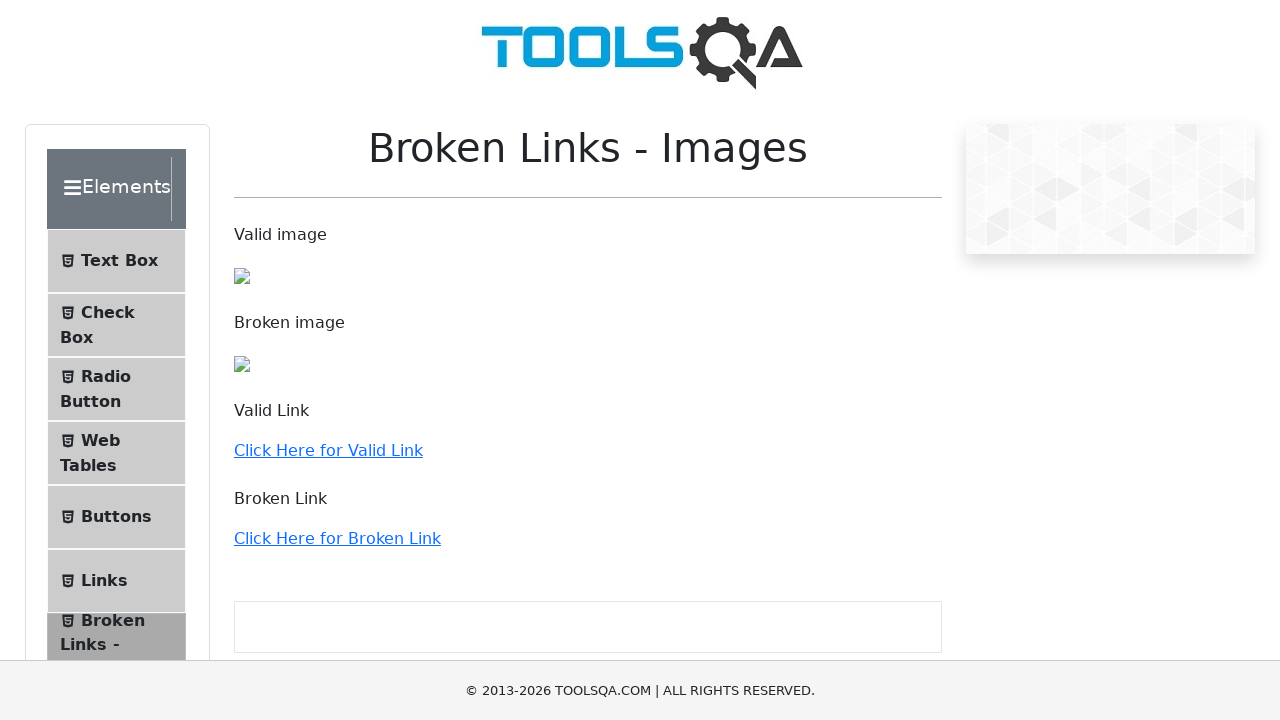

Retrieved valid link href: http://demoqa.com
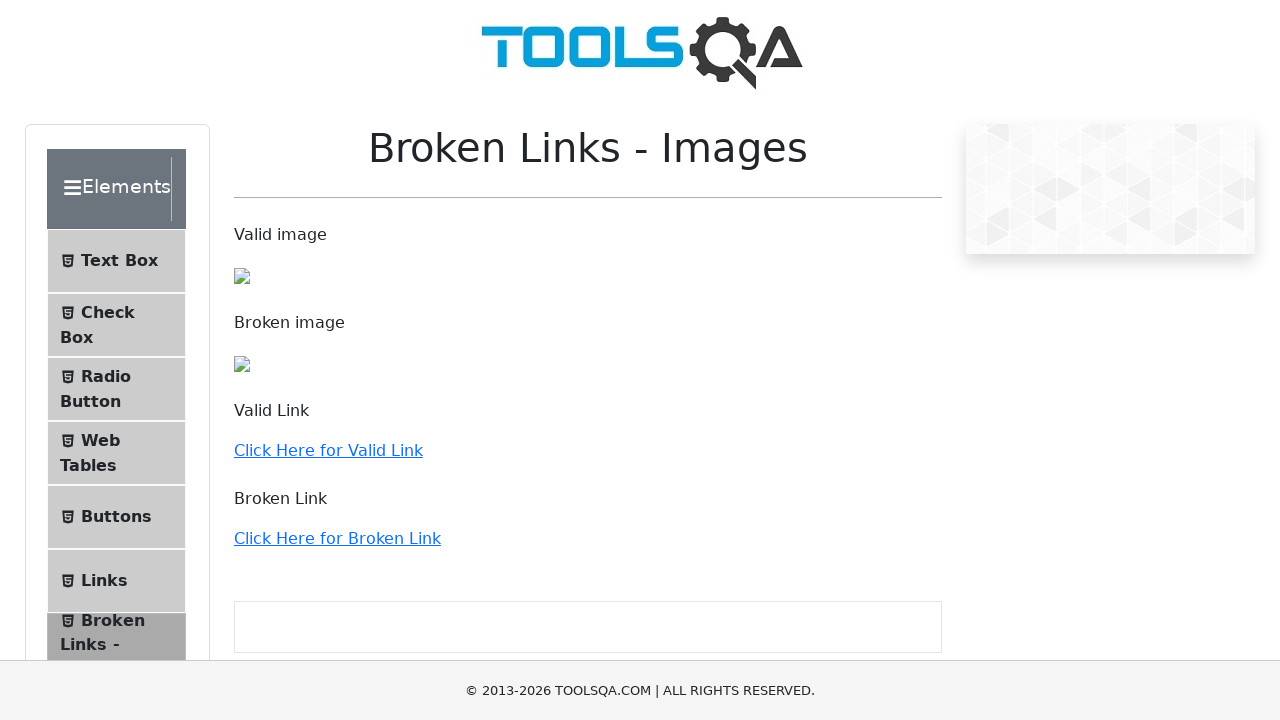

Clicked the valid link at (328, 450) on xpath=//a[text()='Click Here for Valid Link']
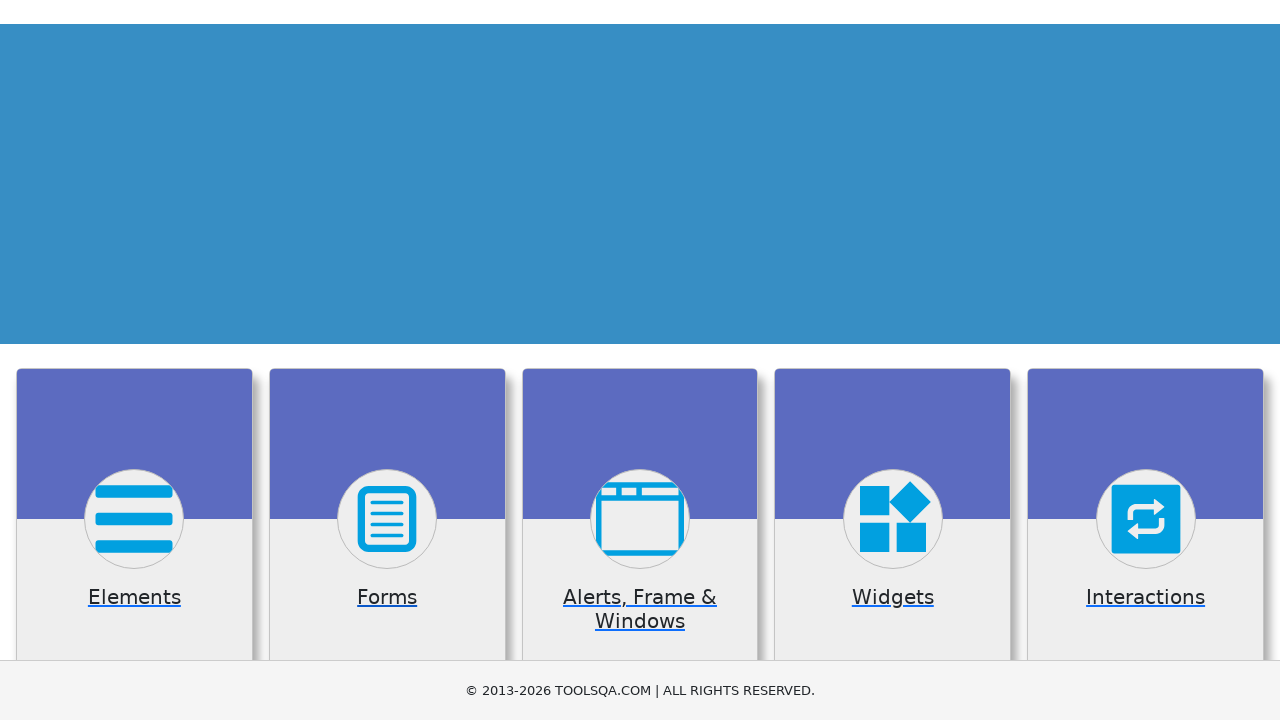

Navigation completed and network is idle
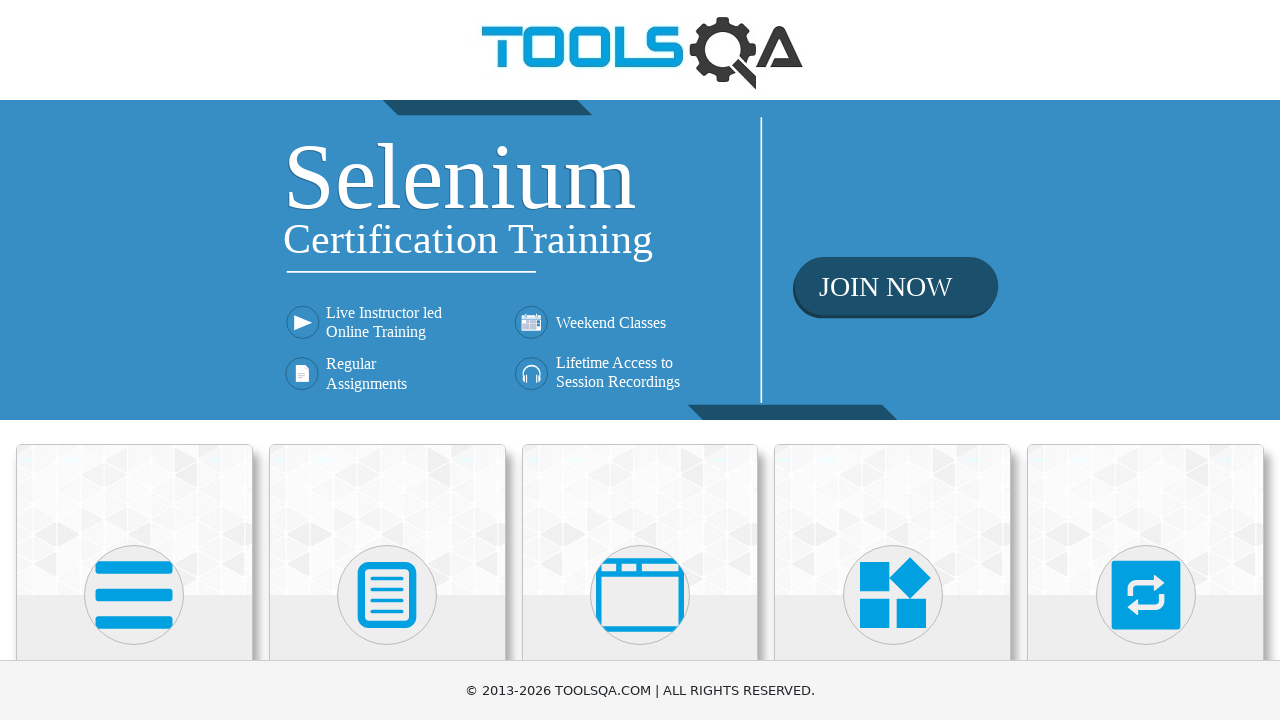

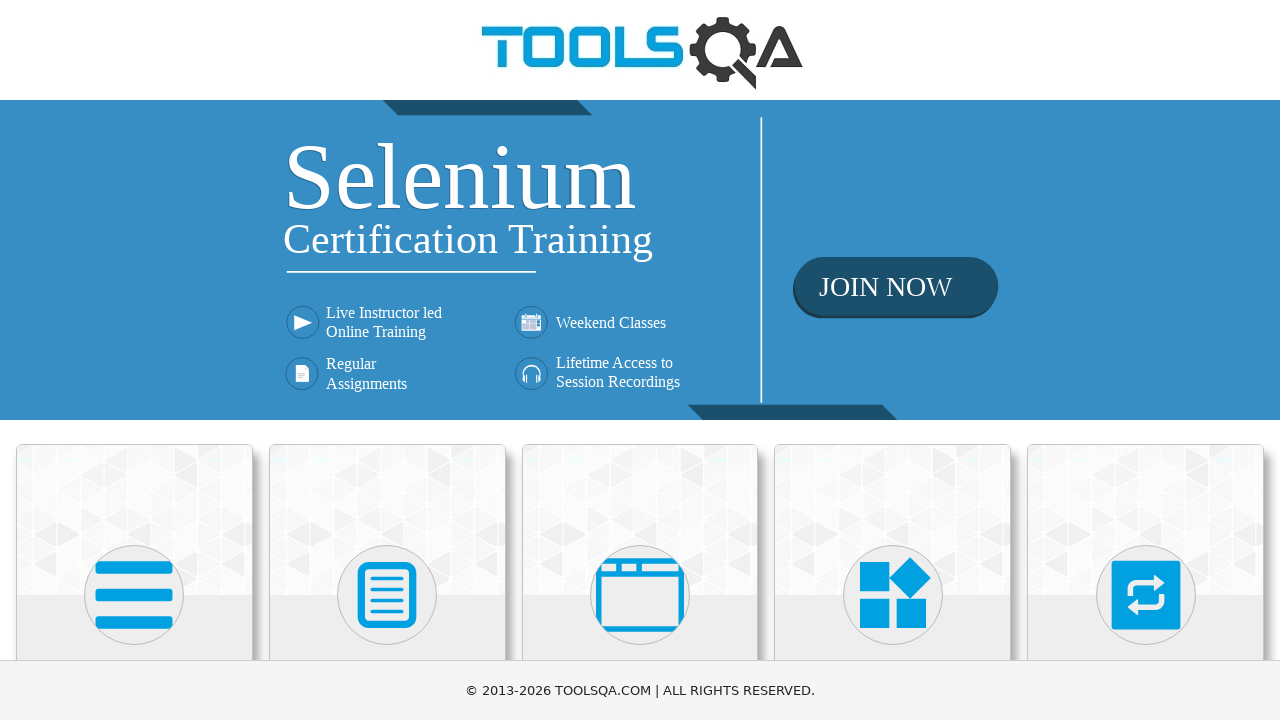